Solves a math problem by extracting a value from an element attribute, calculating the result, and submitting a form with checkboxes

Starting URL: http://suninjuly.github.io/get_attribute.html

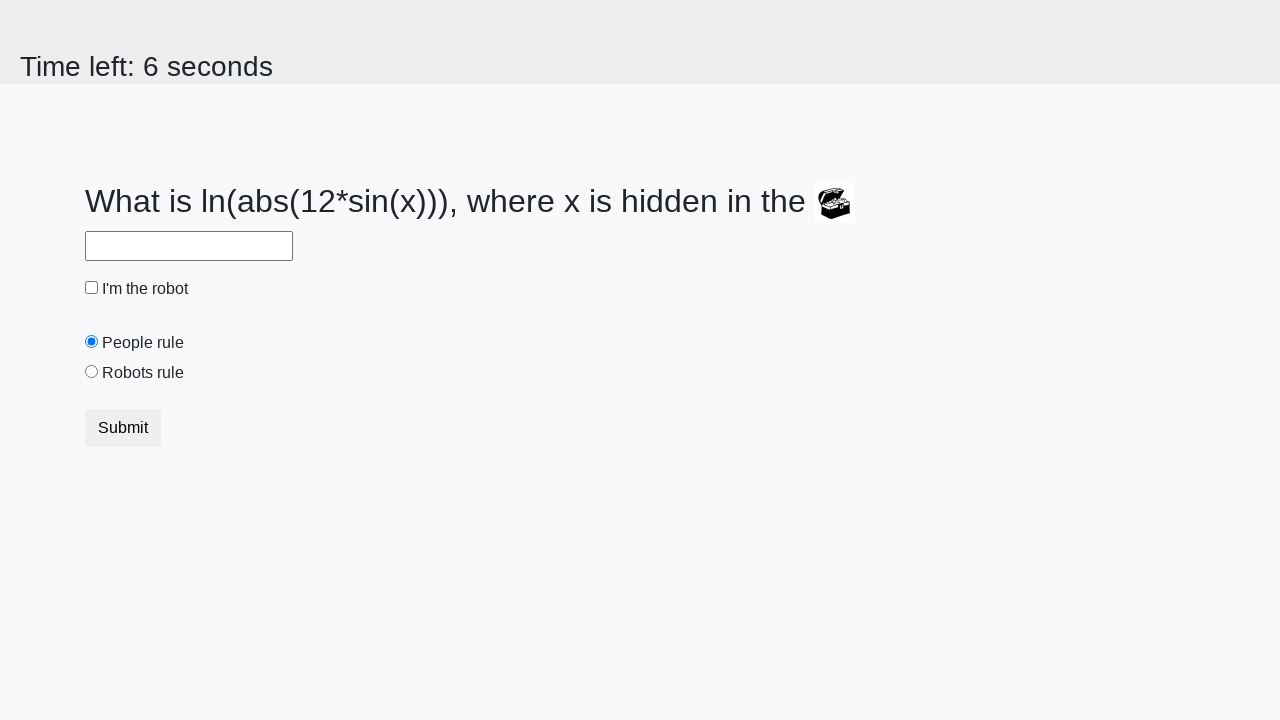

Located treasure element by ID
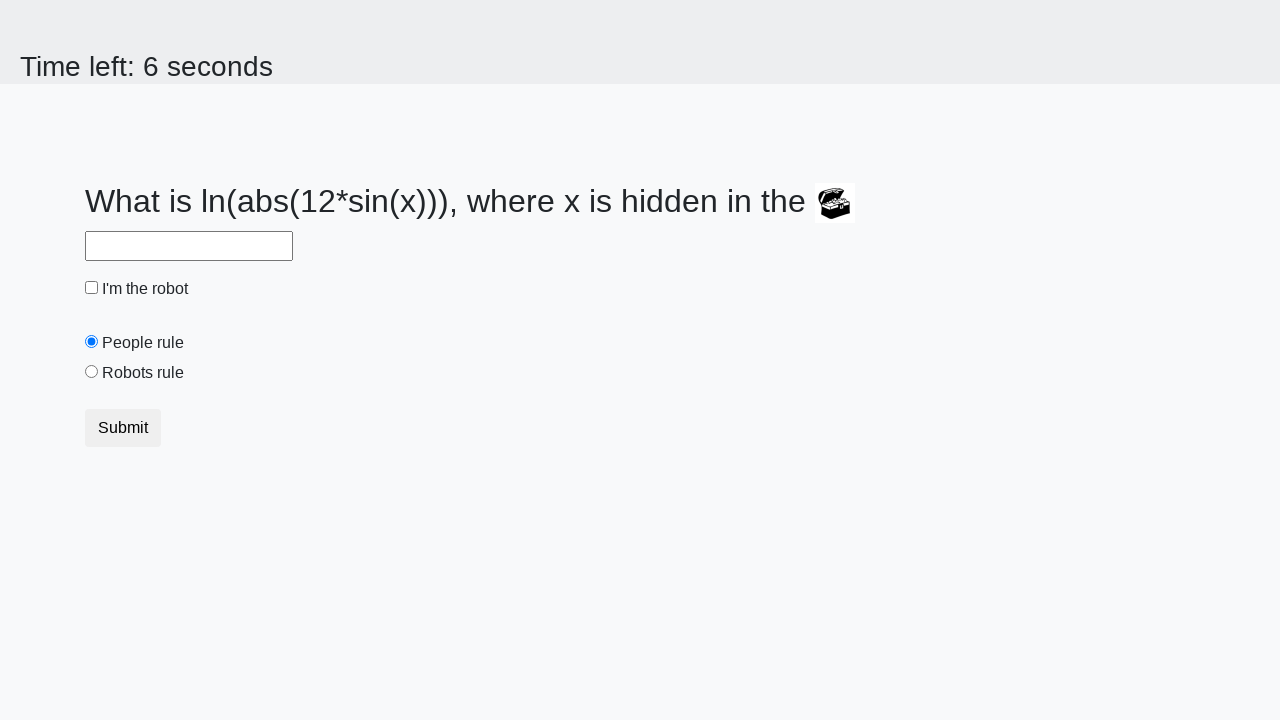

Extracted valuex attribute from treasure element: 650
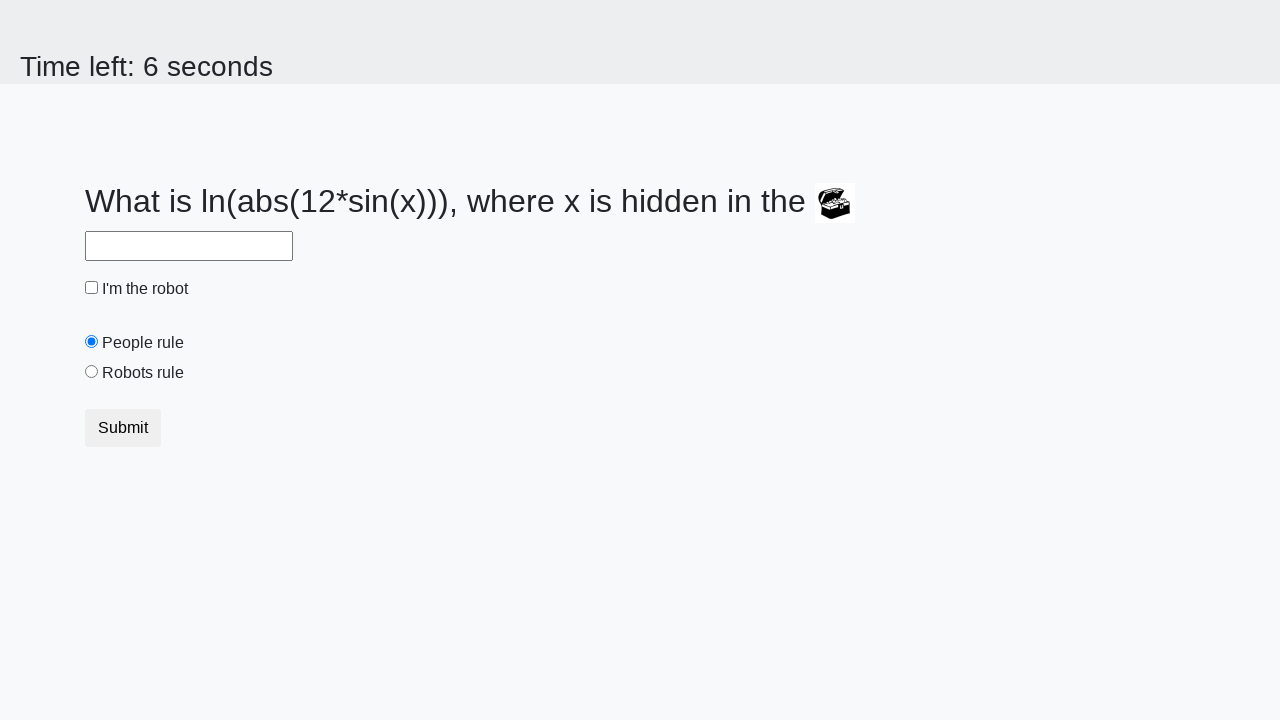

Calculated answer using formula: 1.2966536421520853
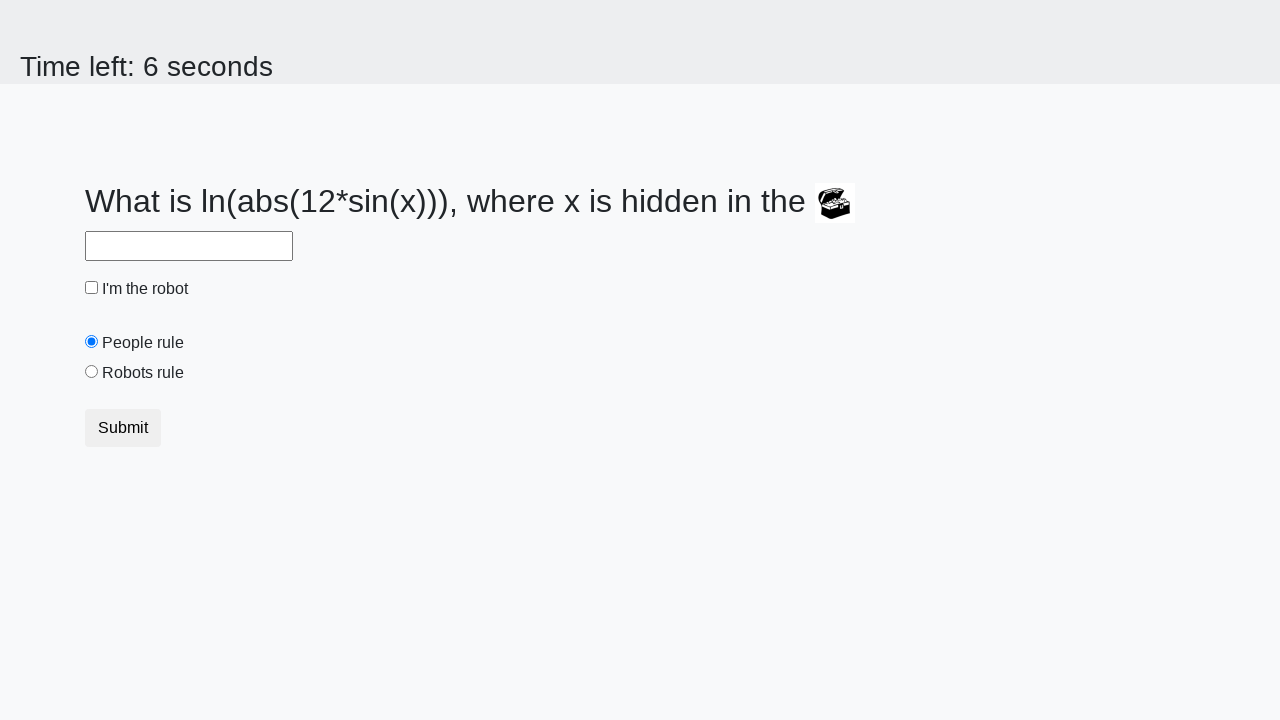

Filled answer field with calculated result on #answer
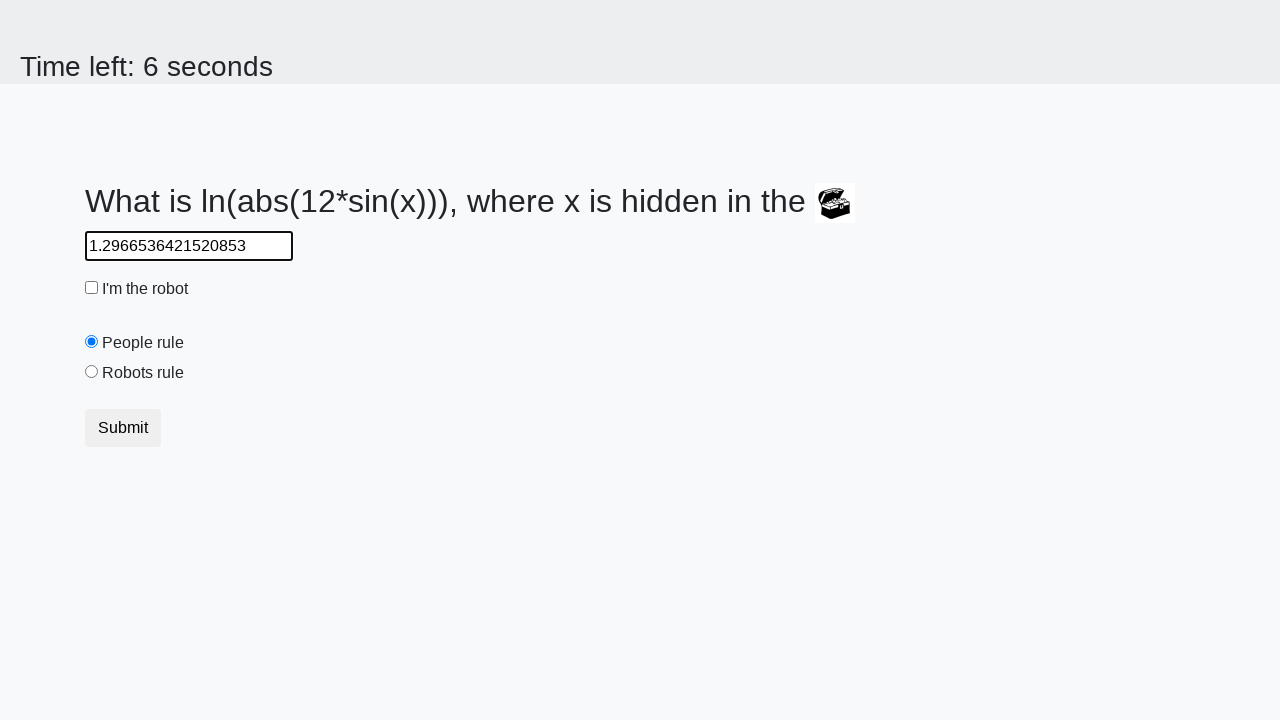

Clicked robot checkbox at (92, 288) on #robotCheckbox
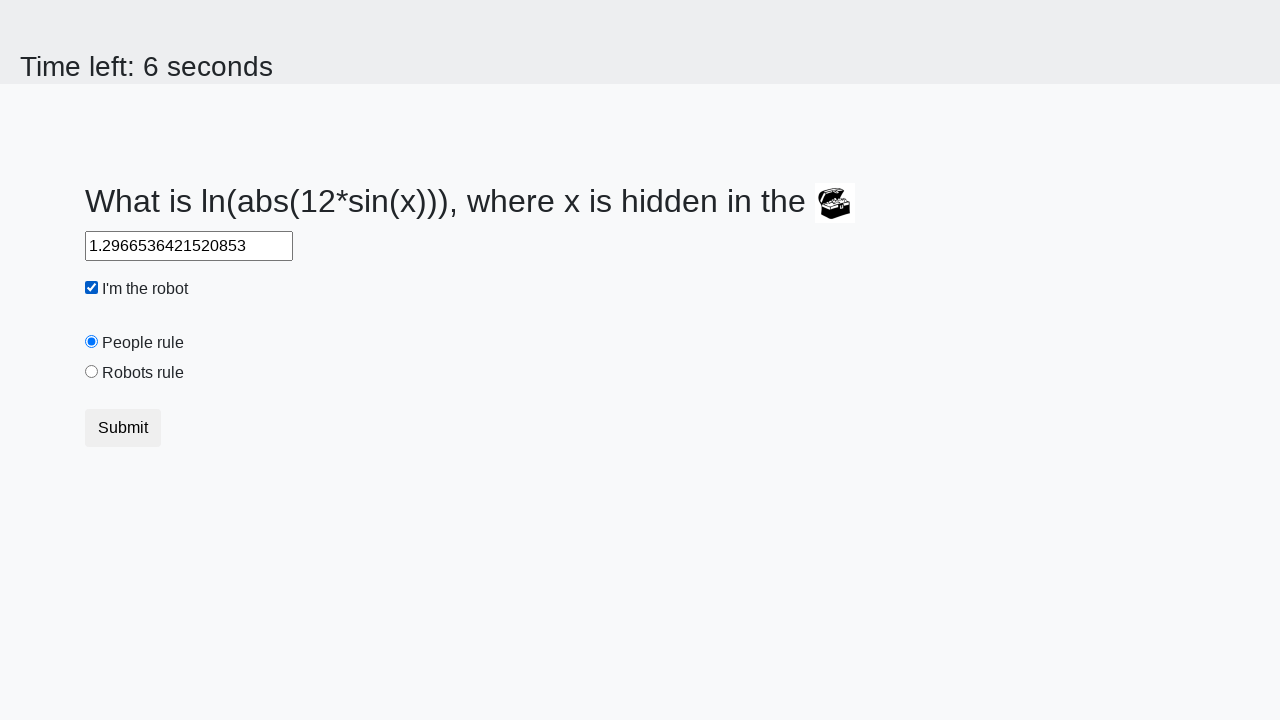

Clicked robots rule radio button at (92, 372) on #robotsRule
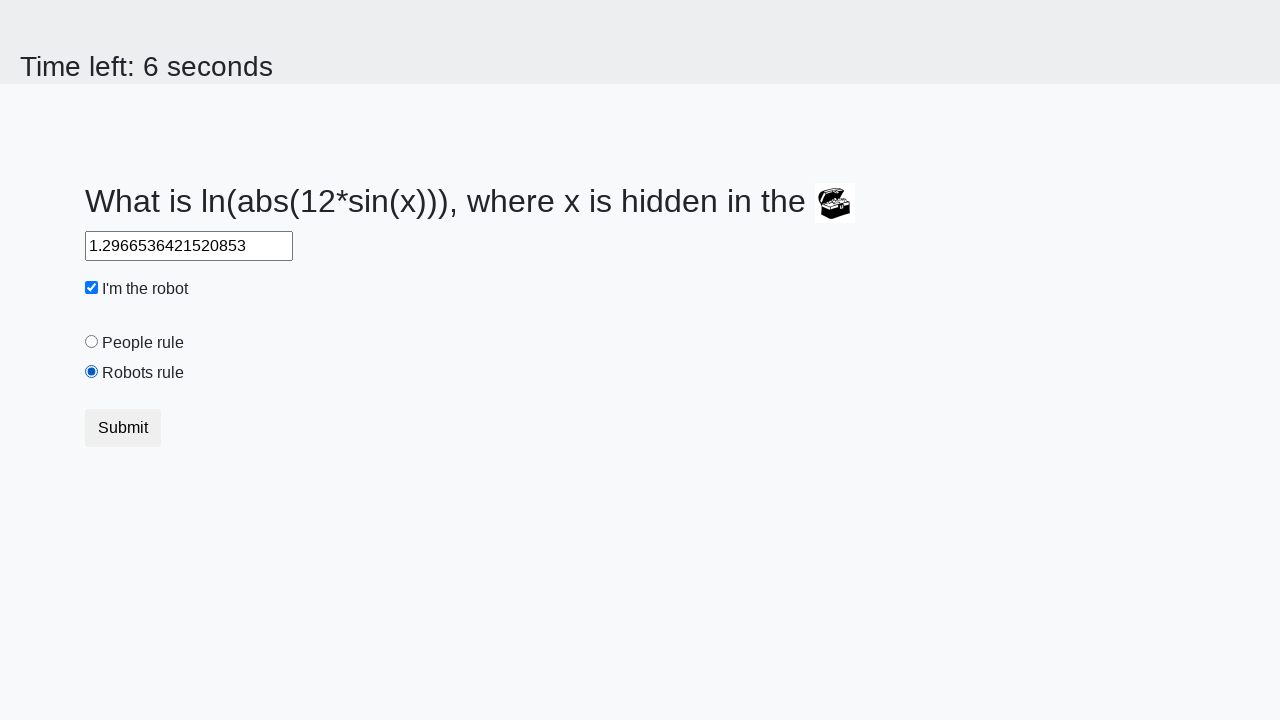

Submitted form by clicking submit button at (123, 428) on button.btn
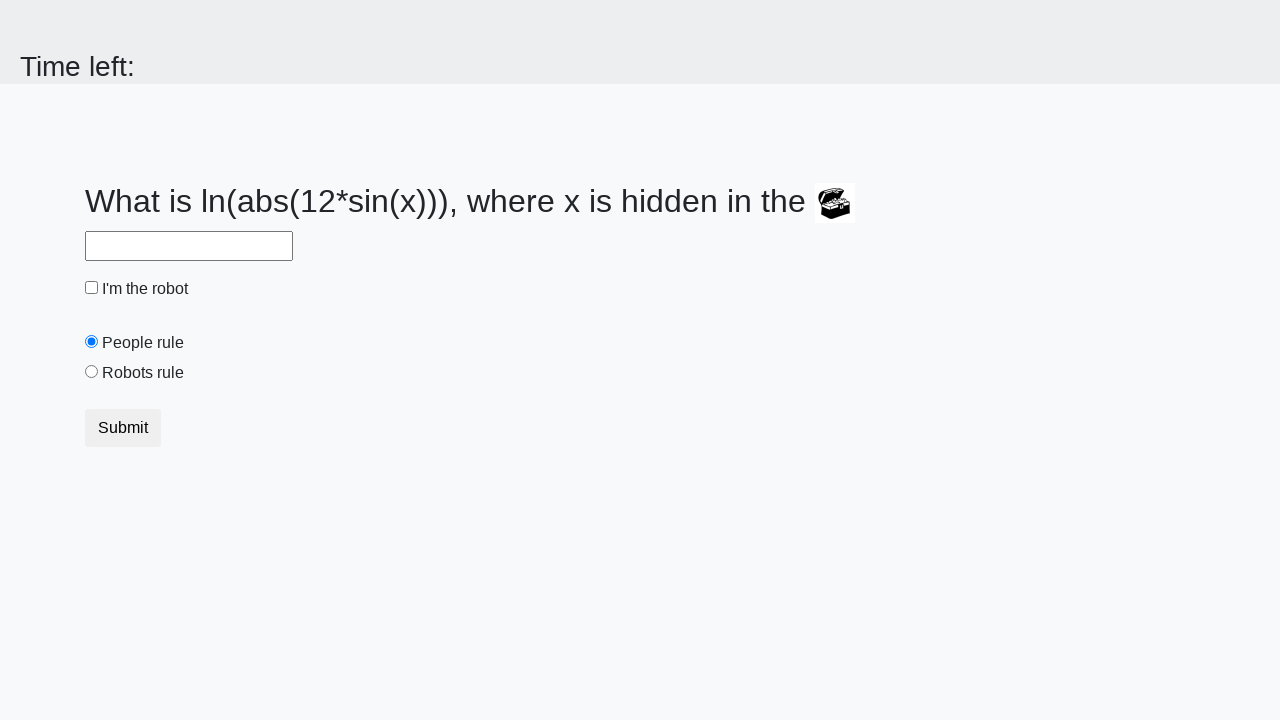

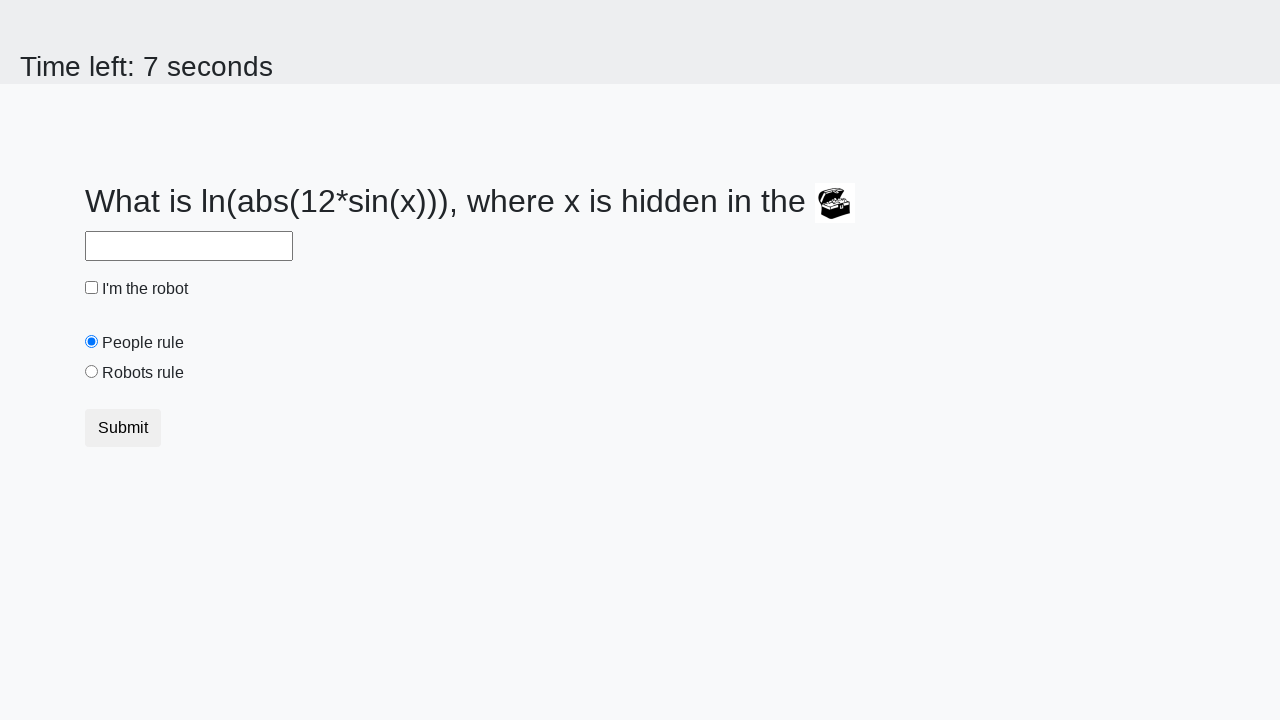